Tests calculator subtraction by clicking 6 - 1 and verifying the result equals 5

Starting URL: https://testpages.eviltester.com/styled/apps/calculator.html

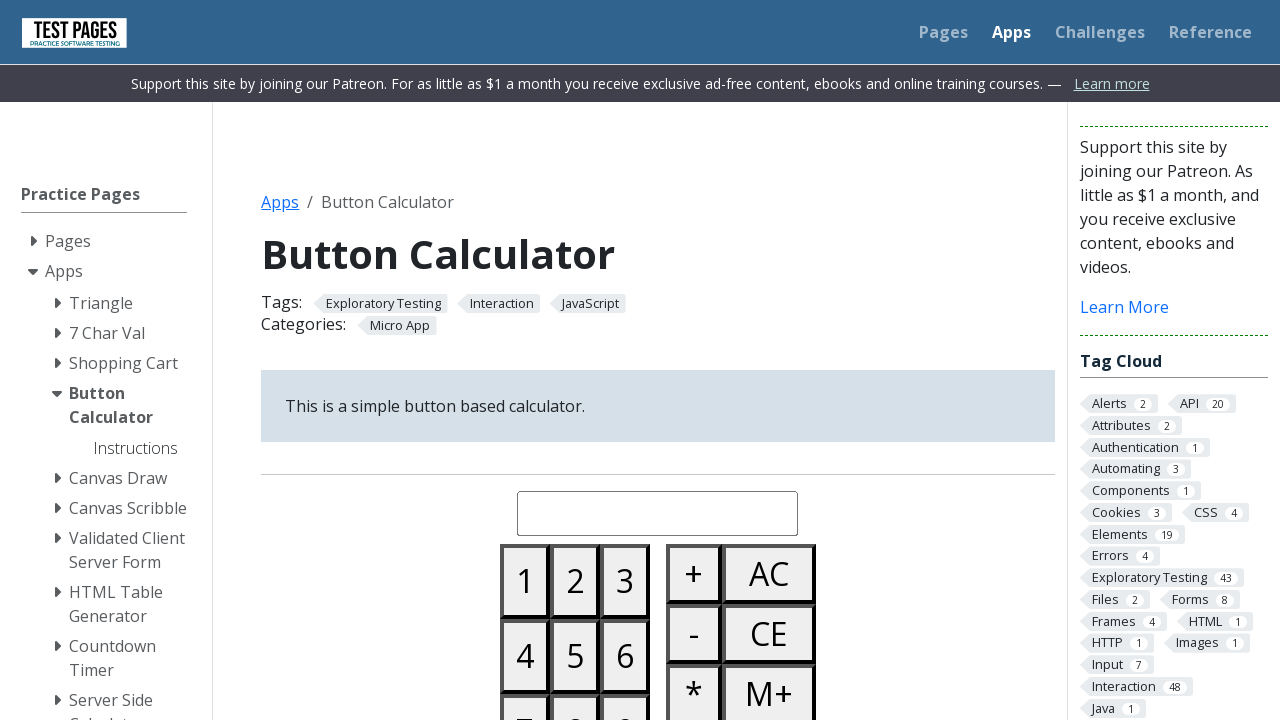

Clicked button 6 at (625, 656) on #button06
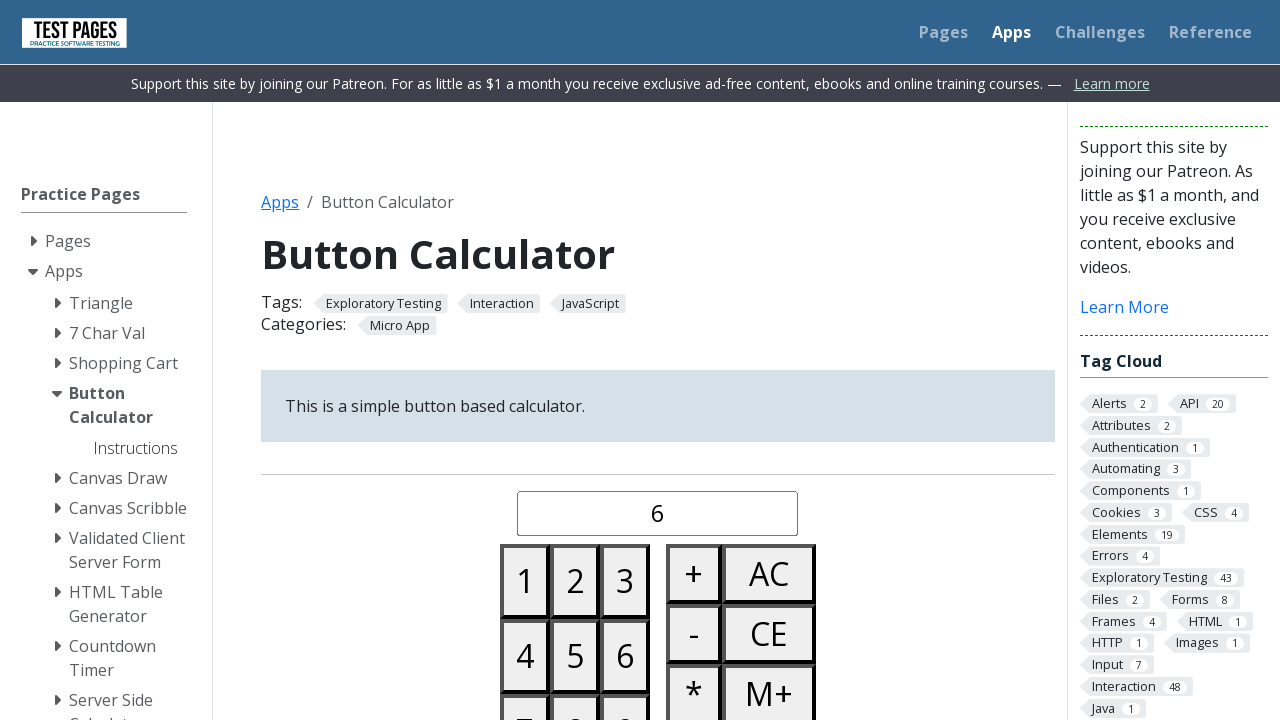

Clicked minus button at (694, 634) on #buttonminus
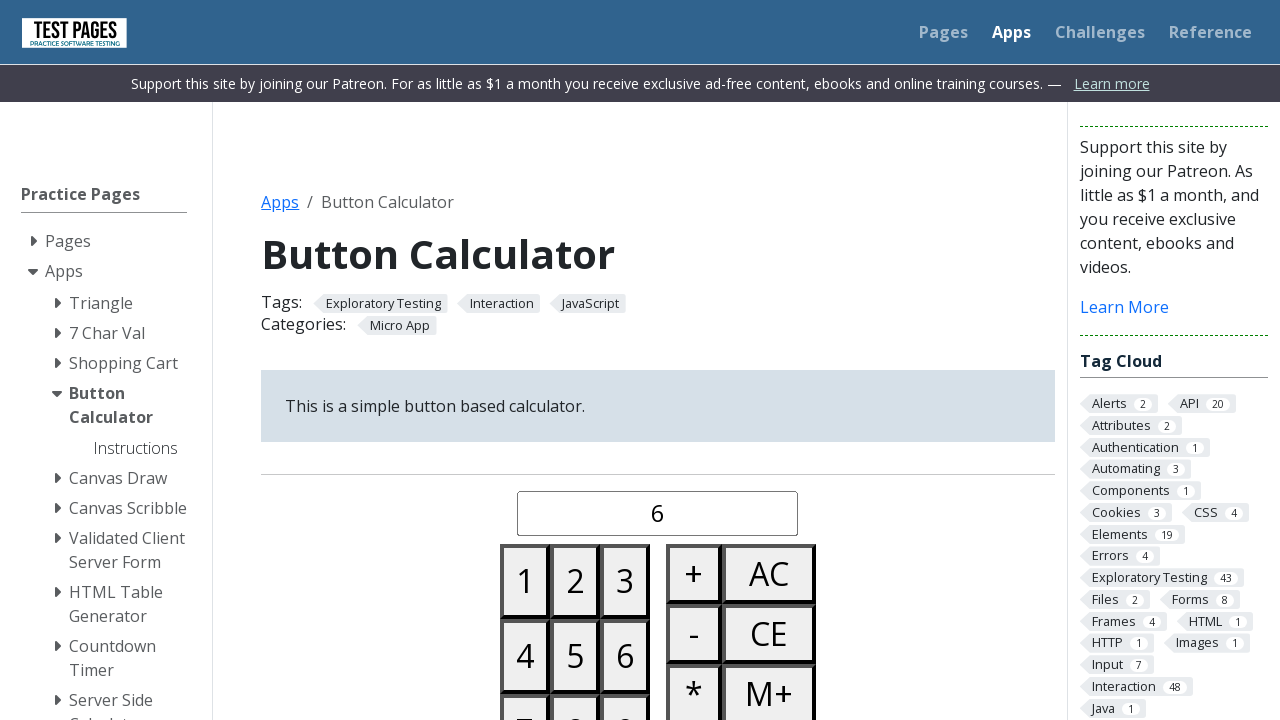

Clicked button 1 at (525, 581) on #button01
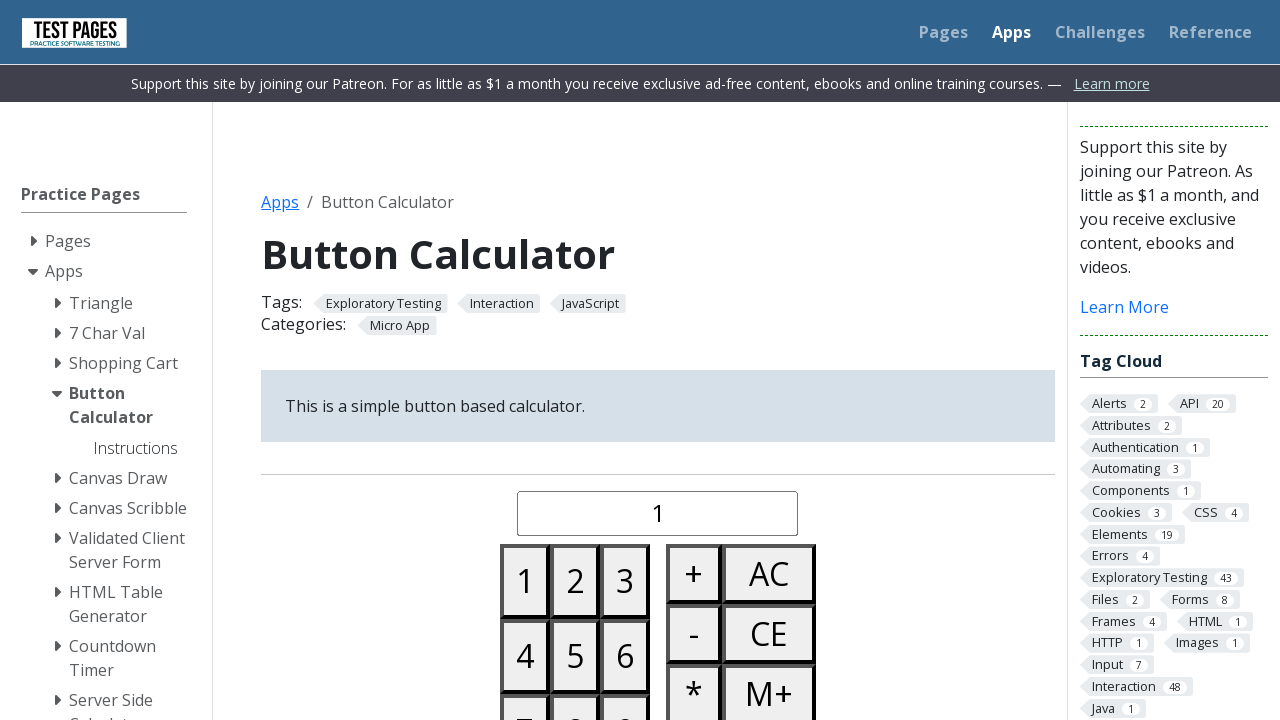

Clicked equals button at (694, 360) on #buttonequals
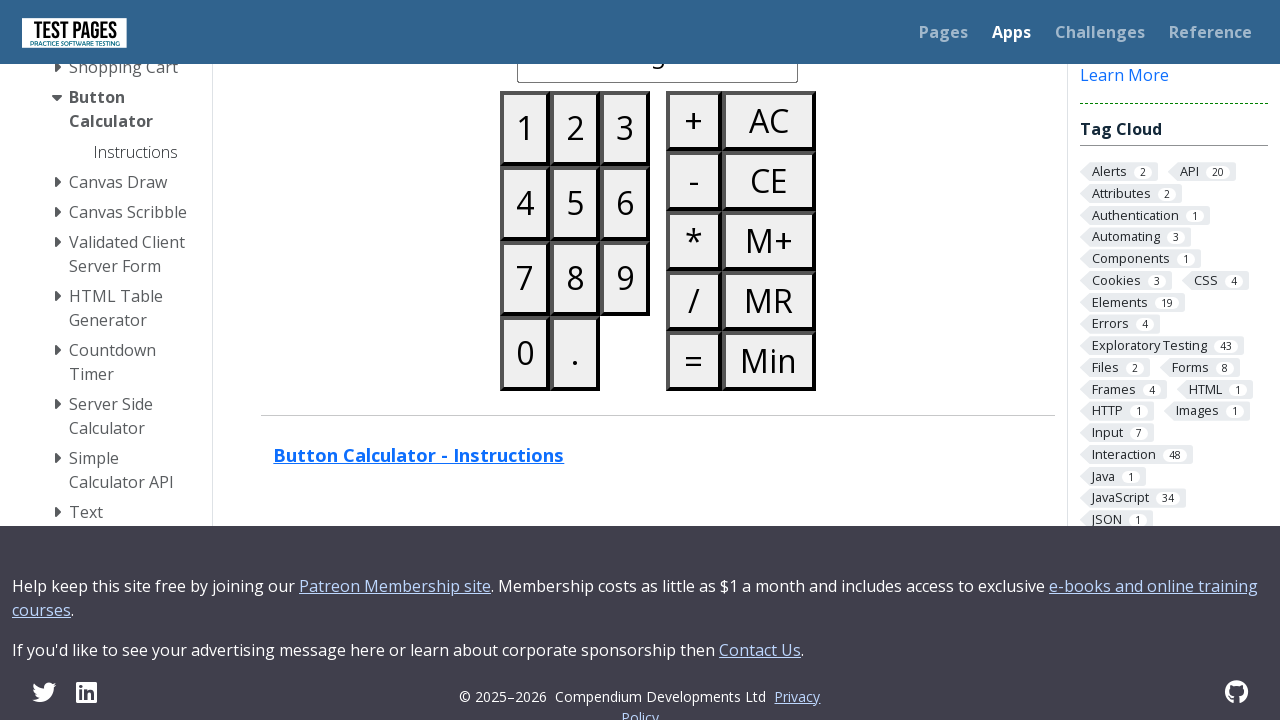

Retrieved calculated display value
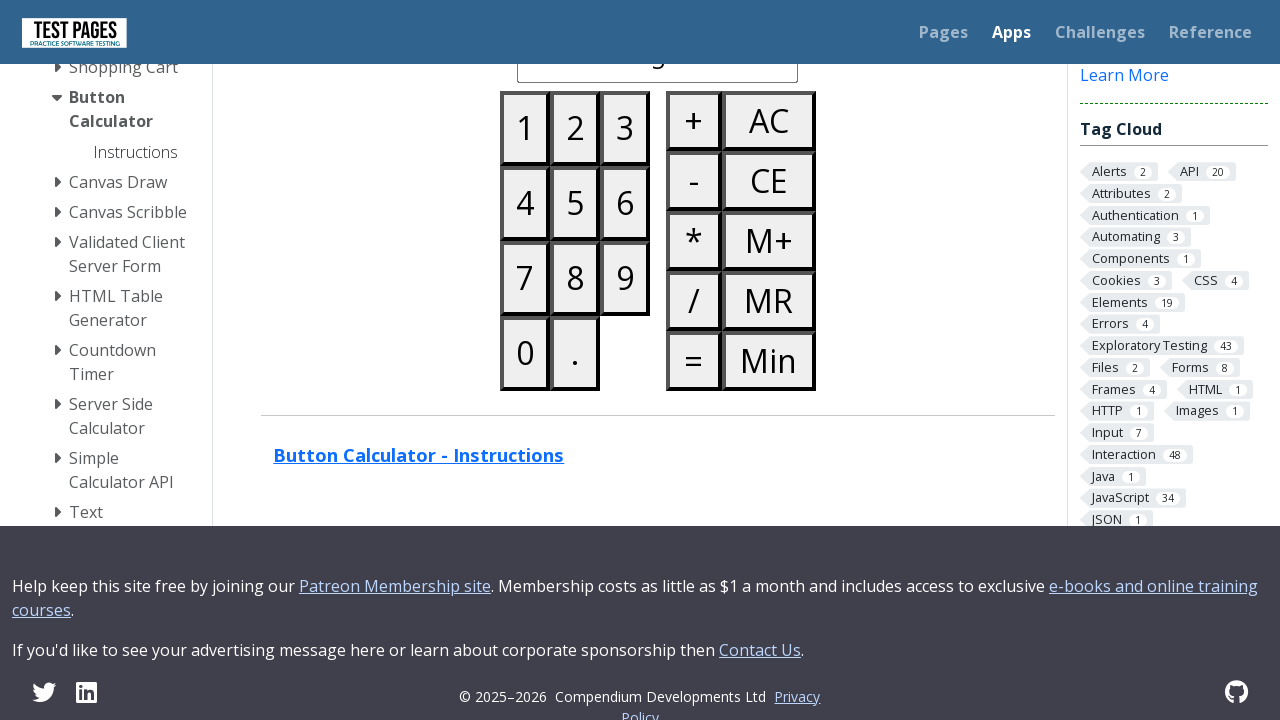

Assertion passed: result equals 5
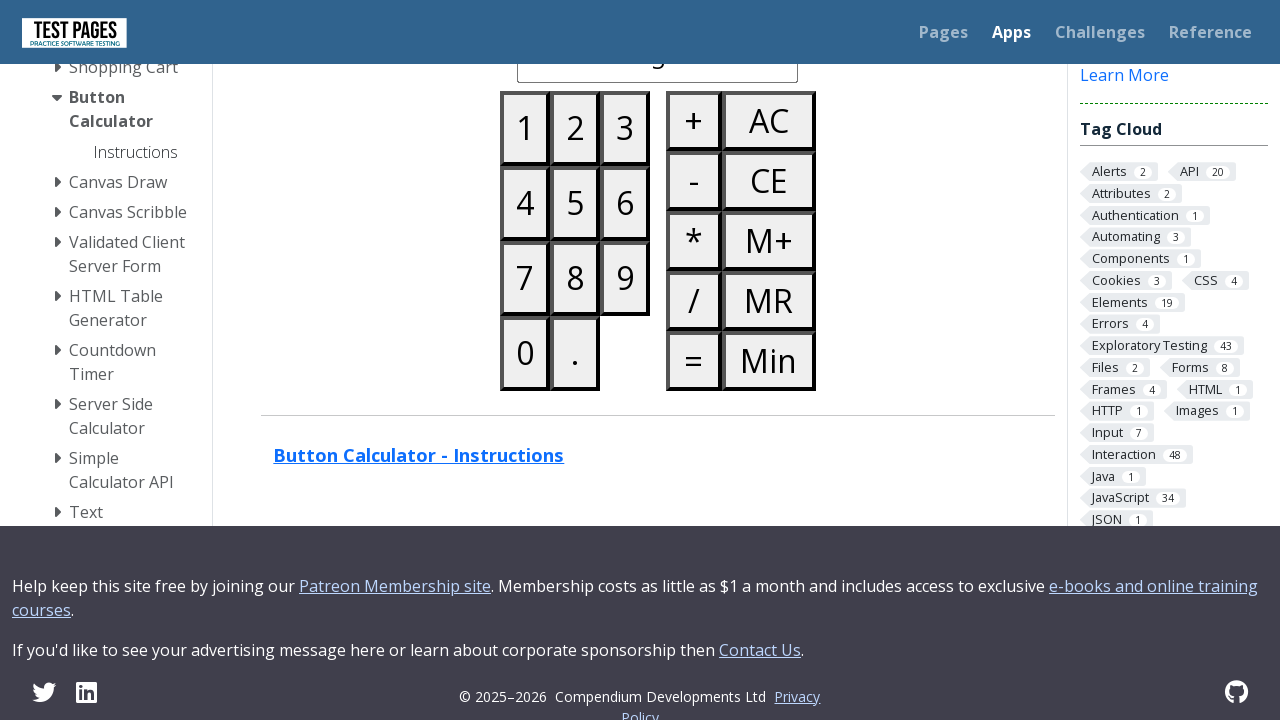

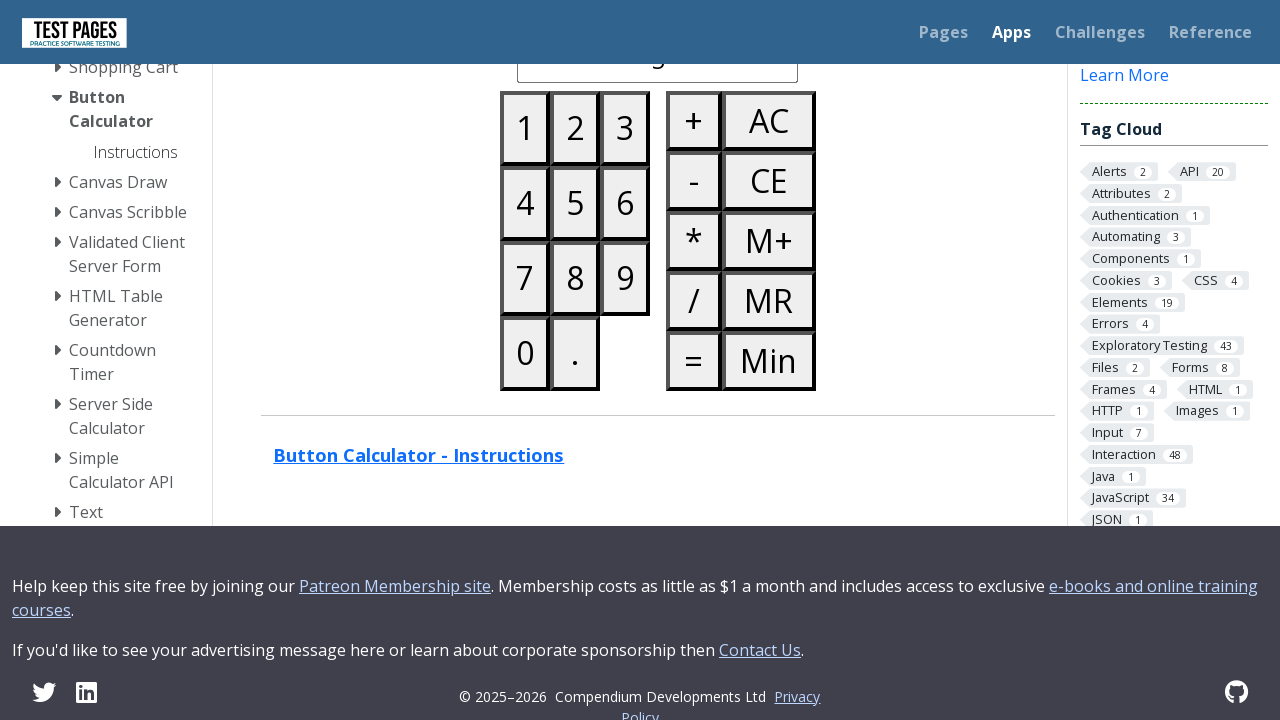